Tests disappearing elements page by navigating to it and checking that 5 list elements are displayed.

Starting URL: https://the-internet.herokuapp.com/

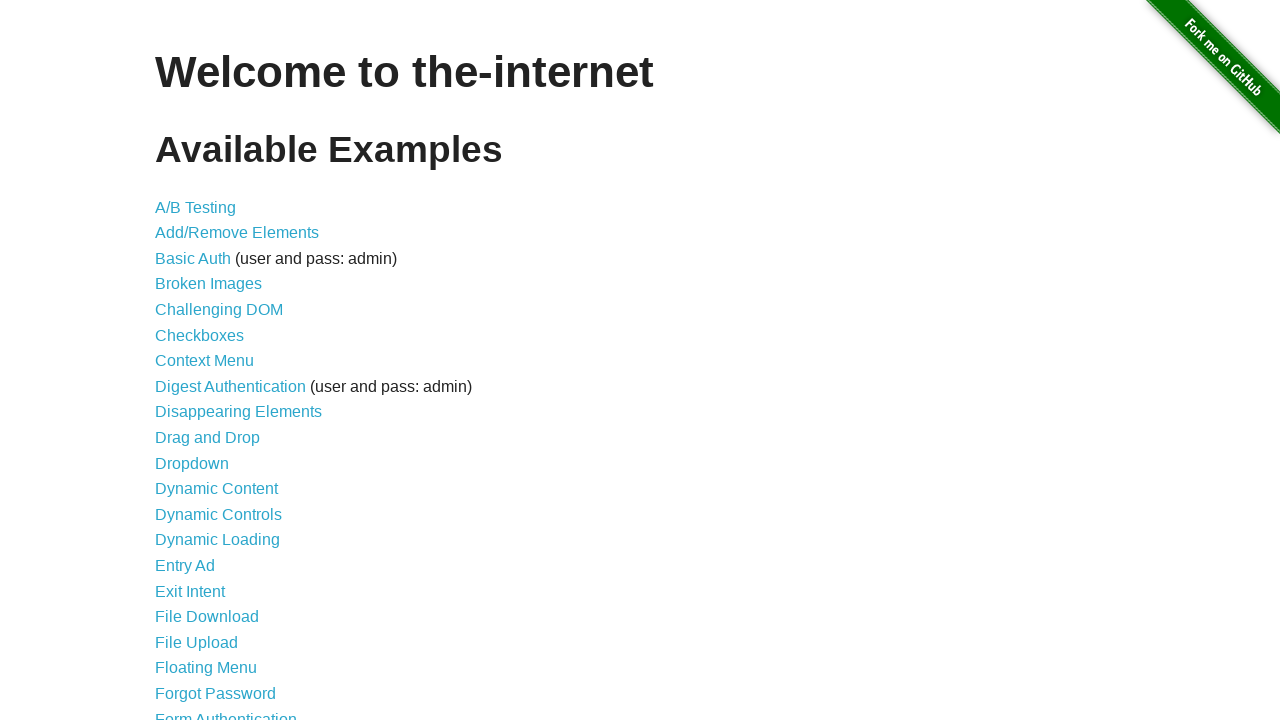

Clicked on Disappearing Elements link at (238, 412) on a[href='/disappearing_elements']
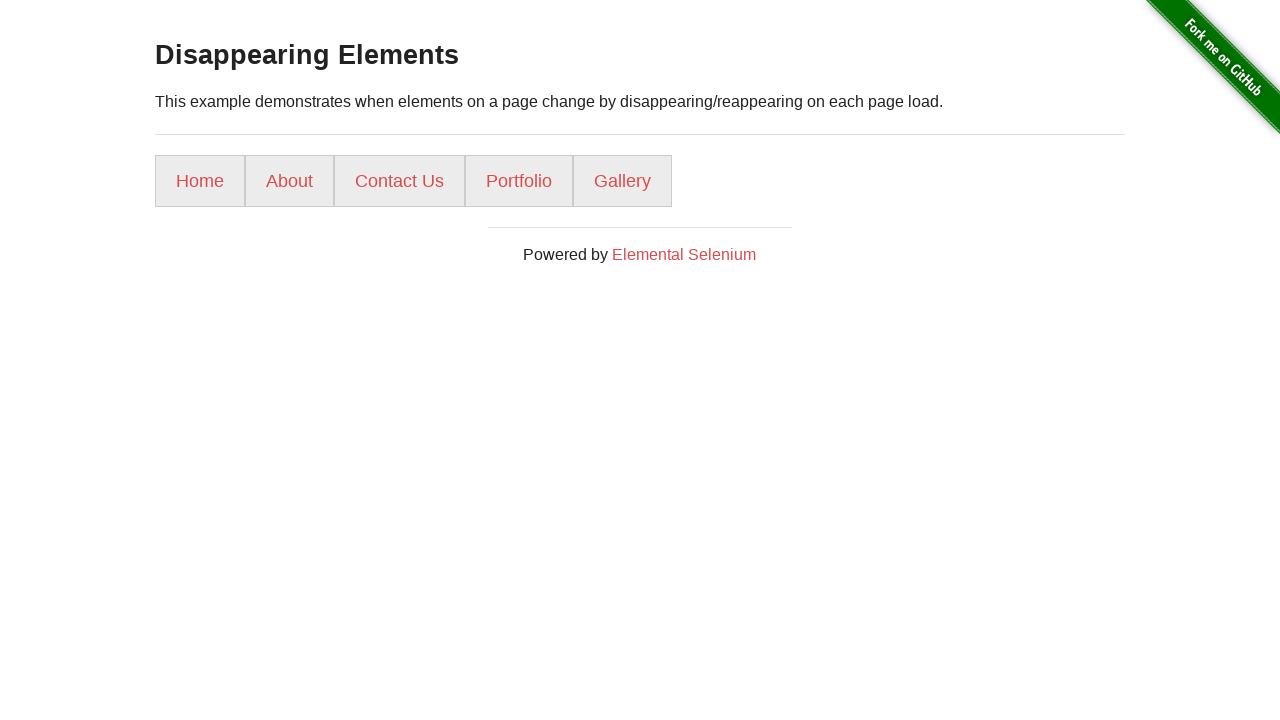

Navigated to disappearing elements page
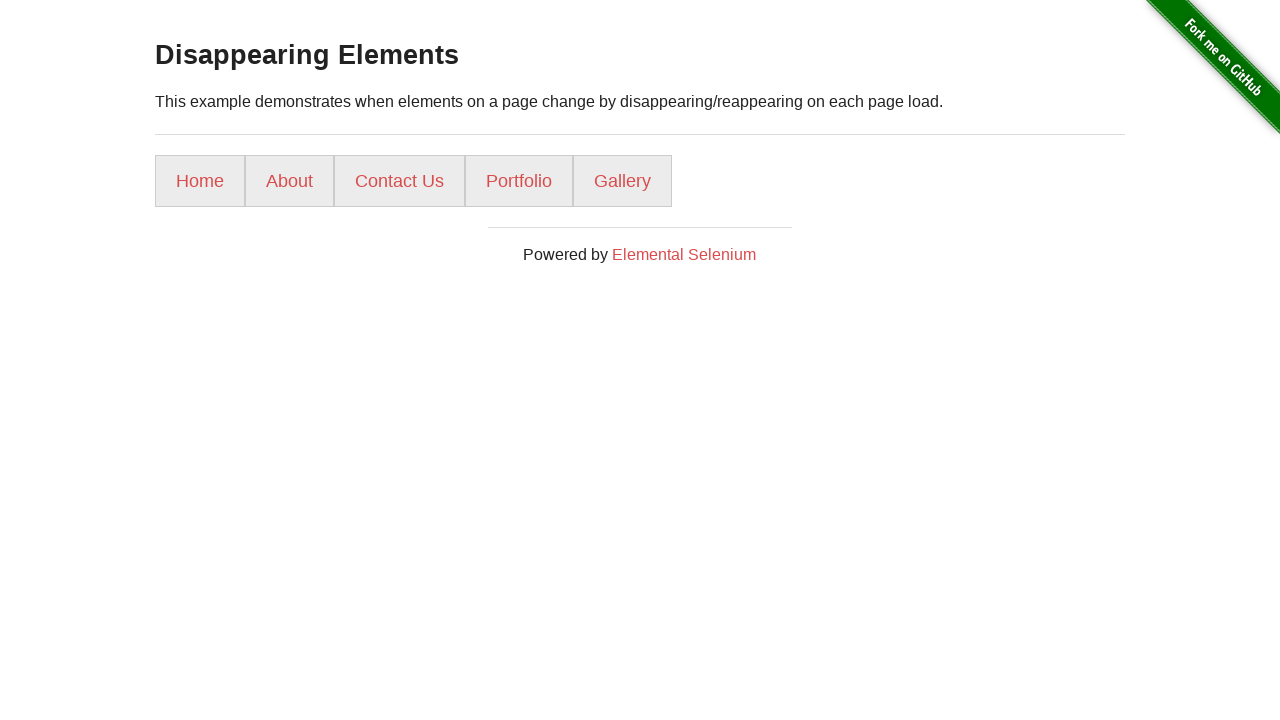

List elements loaded on disappearing elements page
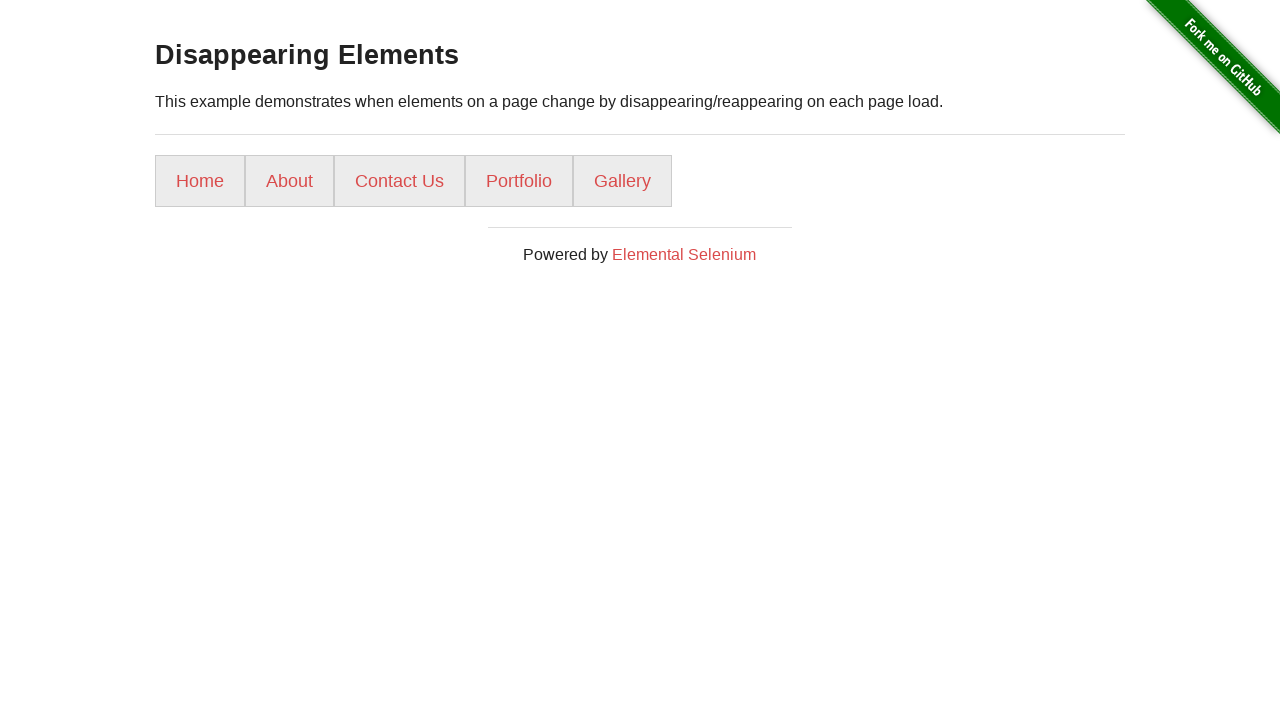

Verified that 5 list elements are displayed
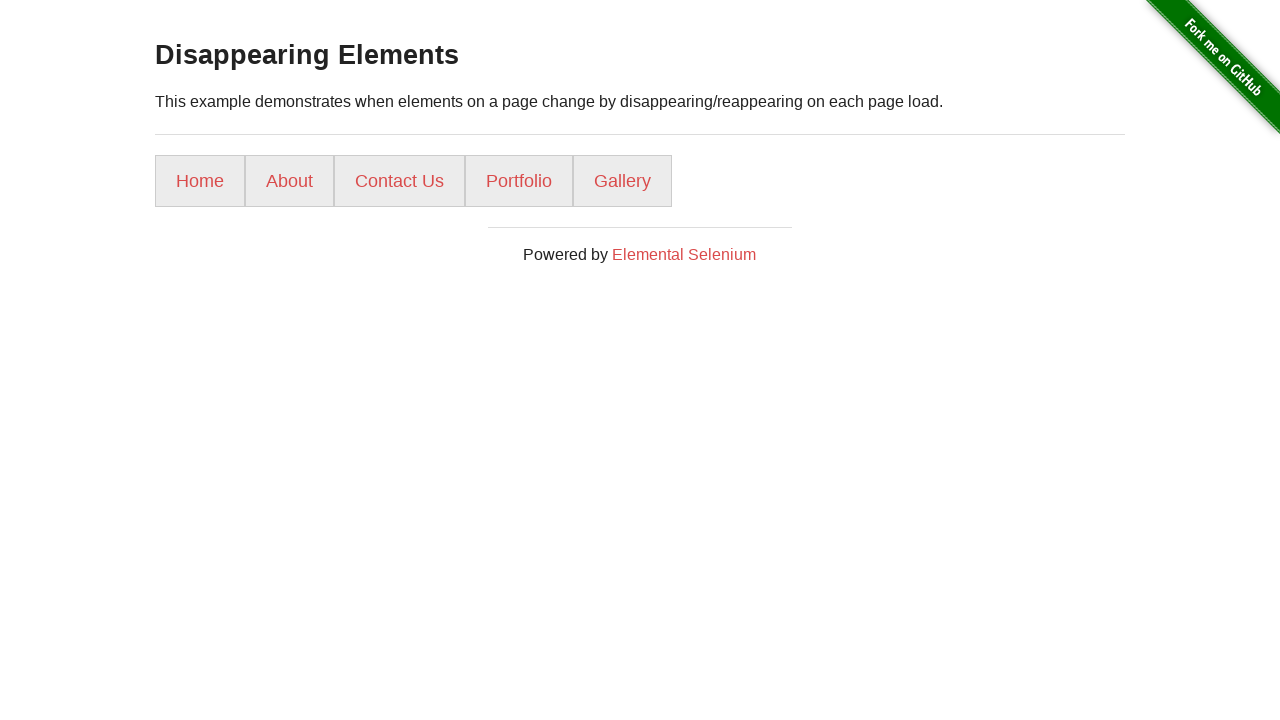

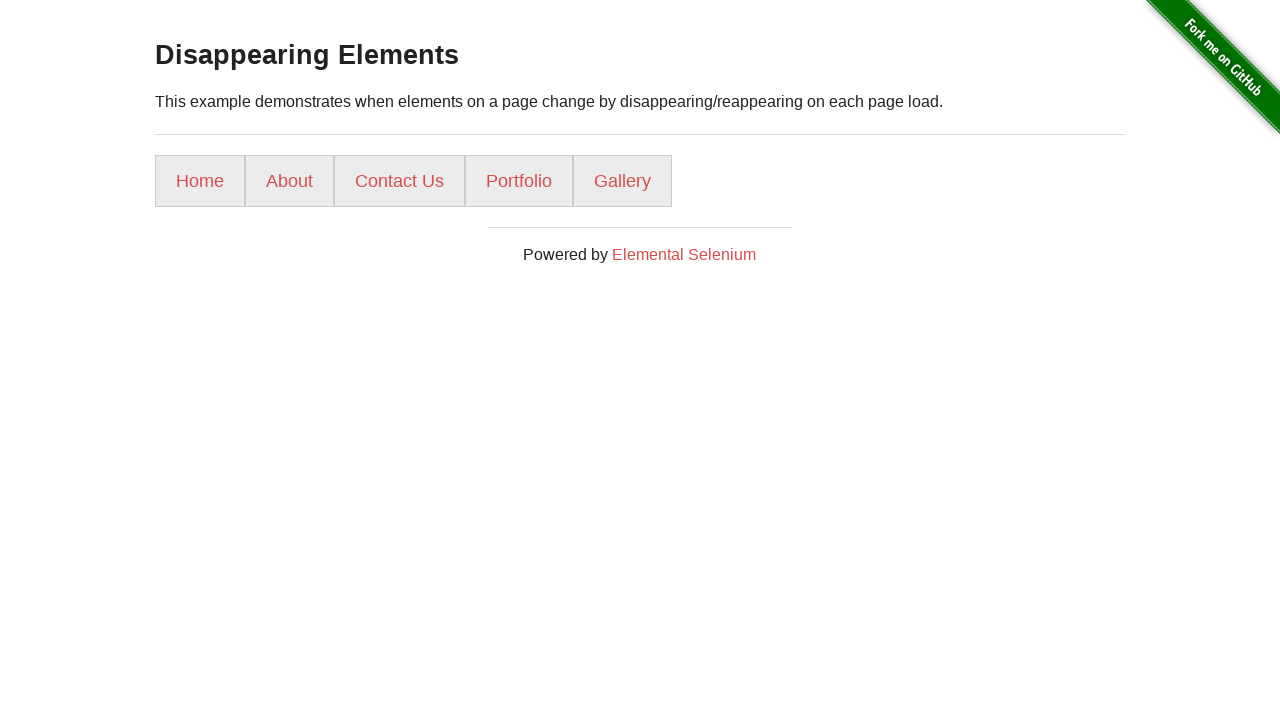